Tests alert confirmation dialog by clicking Cancel button and verifying the cancel message appears

Starting URL: https://demo.automationtesting.in/Alerts.html

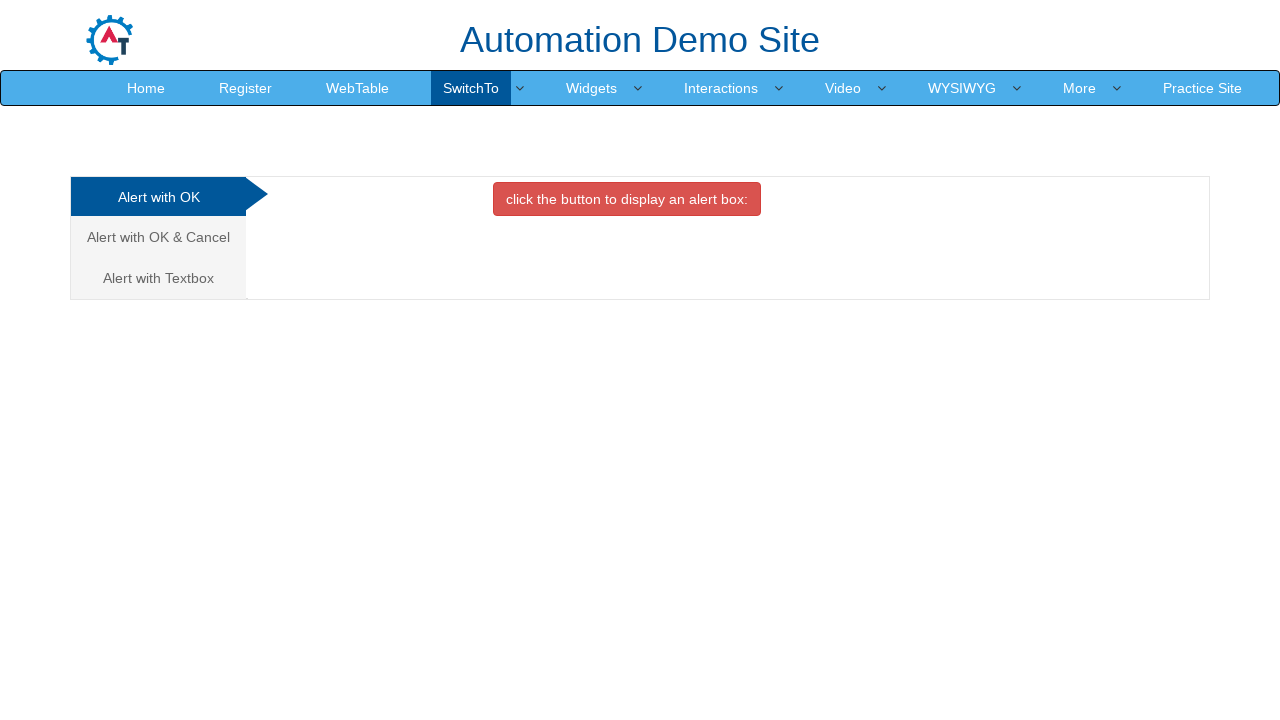

Clicked on 'Alert with OK & Cancel' tab at (158, 237) on xpath=//a[text()='Alert with OK & Cancel ']
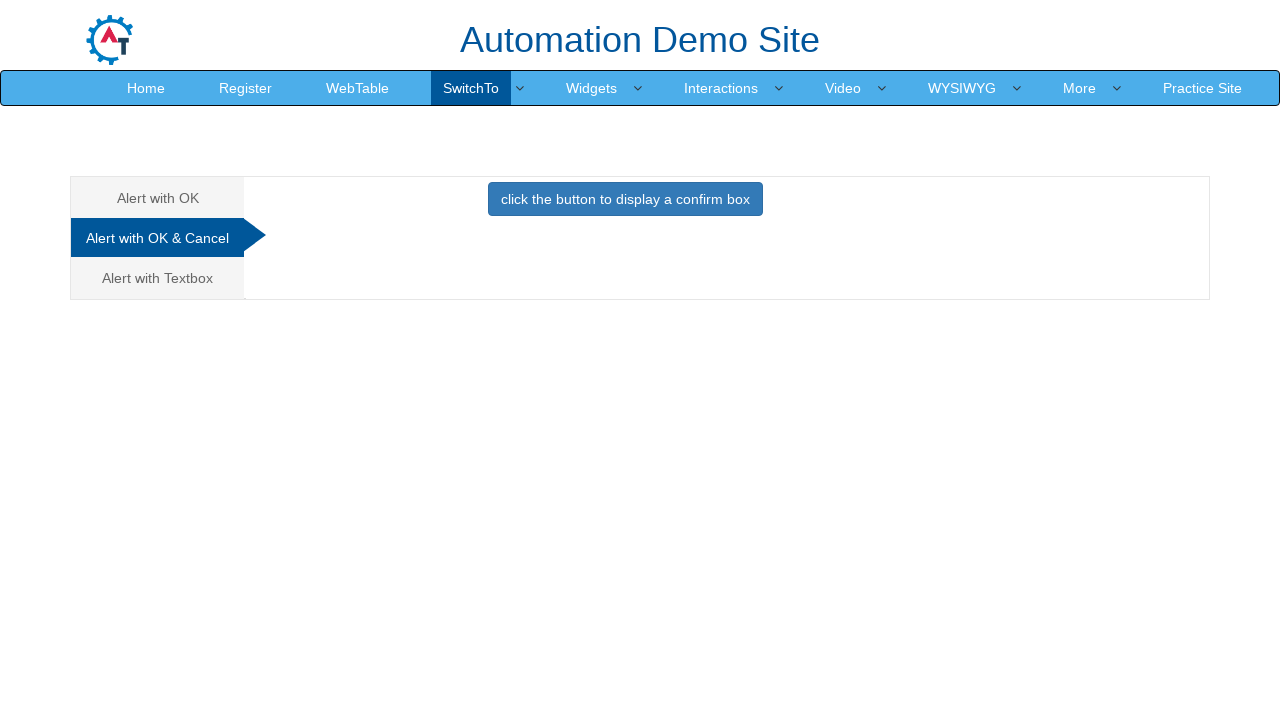

Clicked button to display confirm box at (625, 199) on xpath=//button[text()='click the button to display a confirm box ']
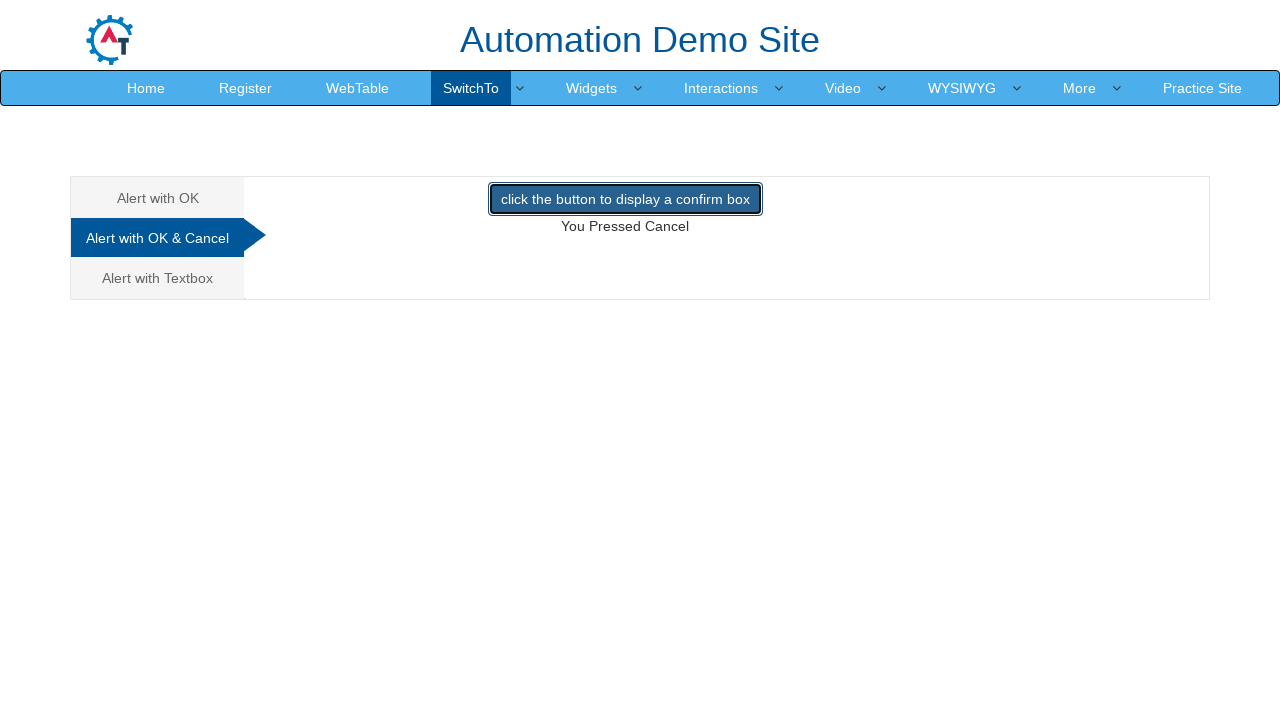

Set up dialog handler to dismiss alerts
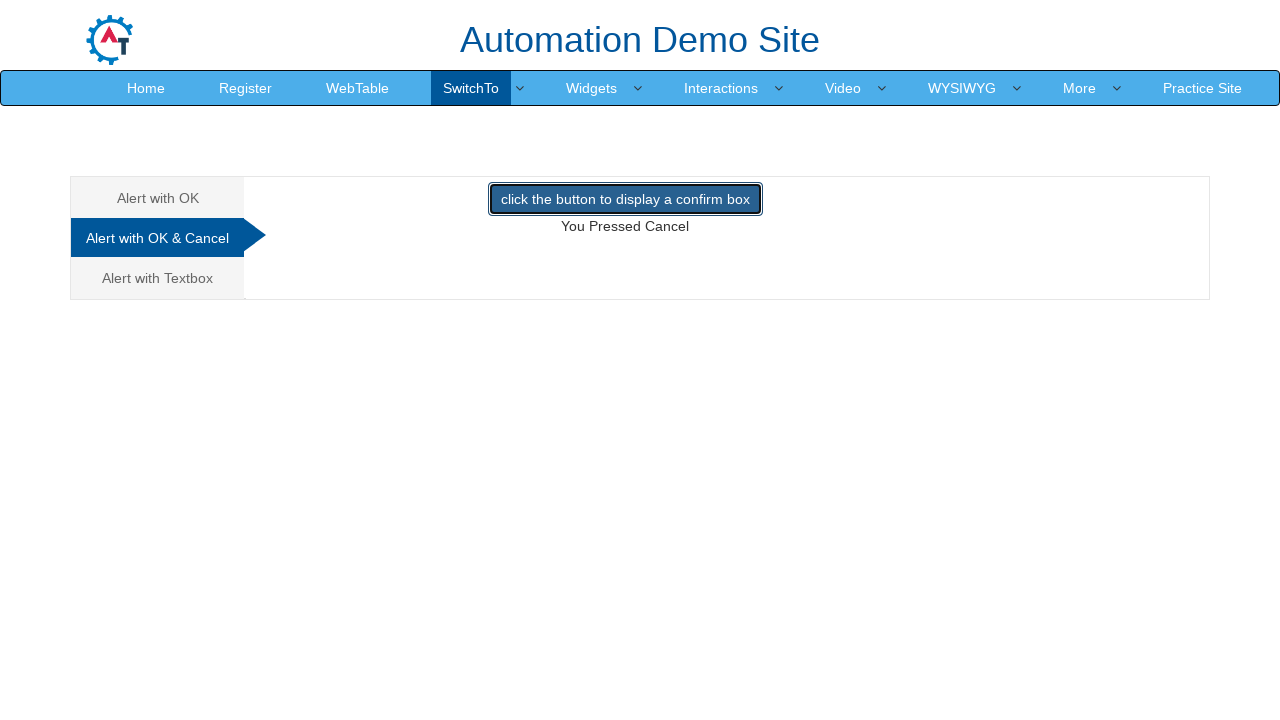

Clicked button to display confirm box again at (625, 199) on xpath=//button[text()='click the button to display a confirm box ']
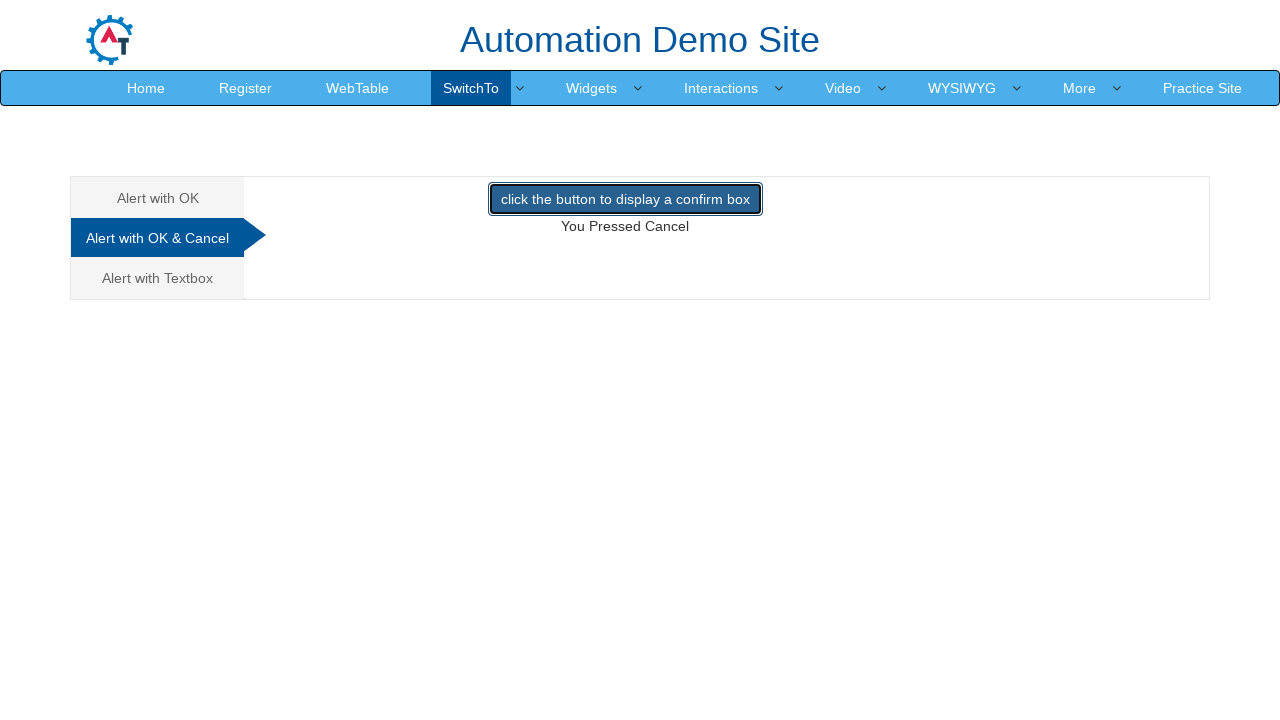

Verified cancel message 'You Pressed Cancel' is displayed
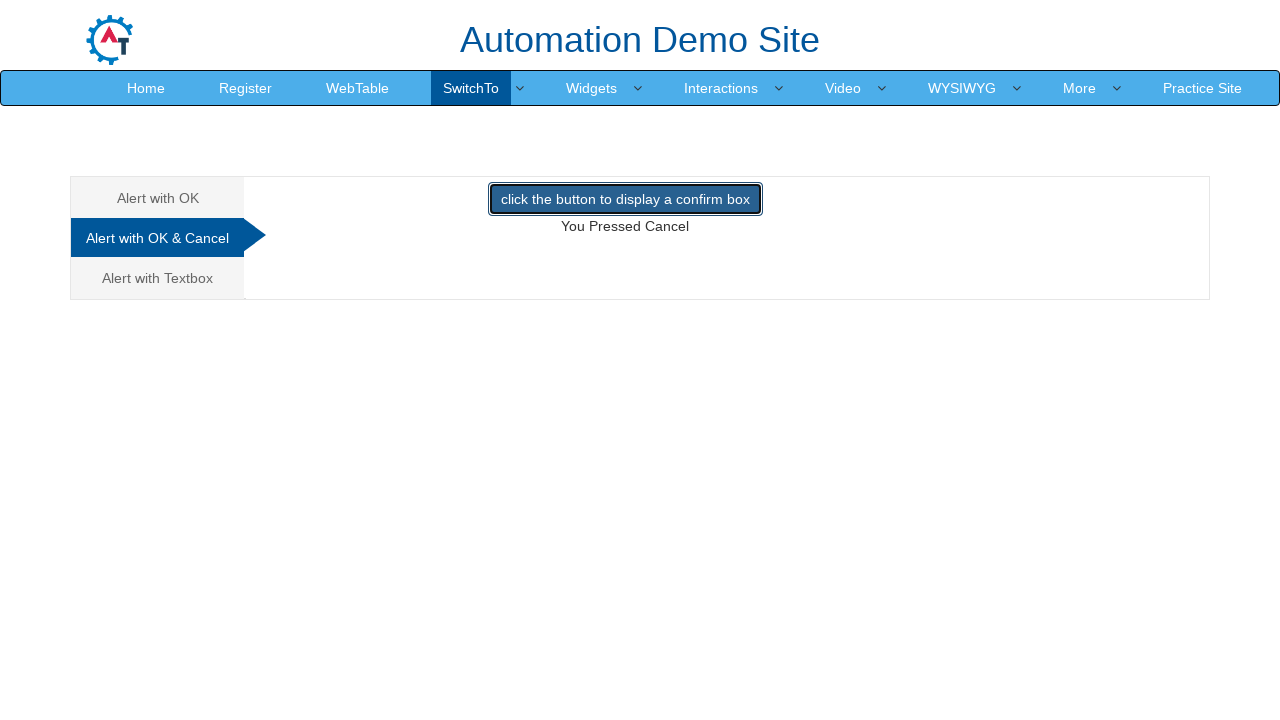

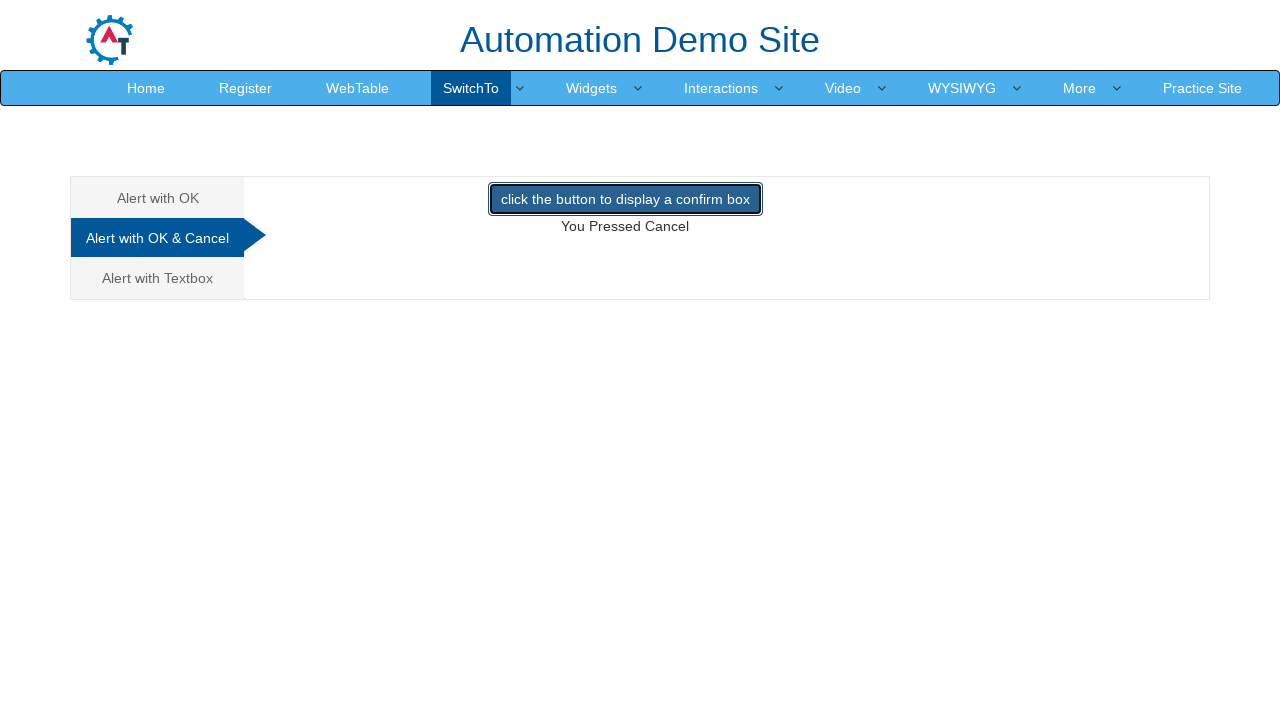